Tests context menu functionality by right-clicking on an element, navigating to the edit menu item, and verifying the alert message

Starting URL: http://swisnl.github.io/jQuery-contextMenu/demo/accesskeys.html

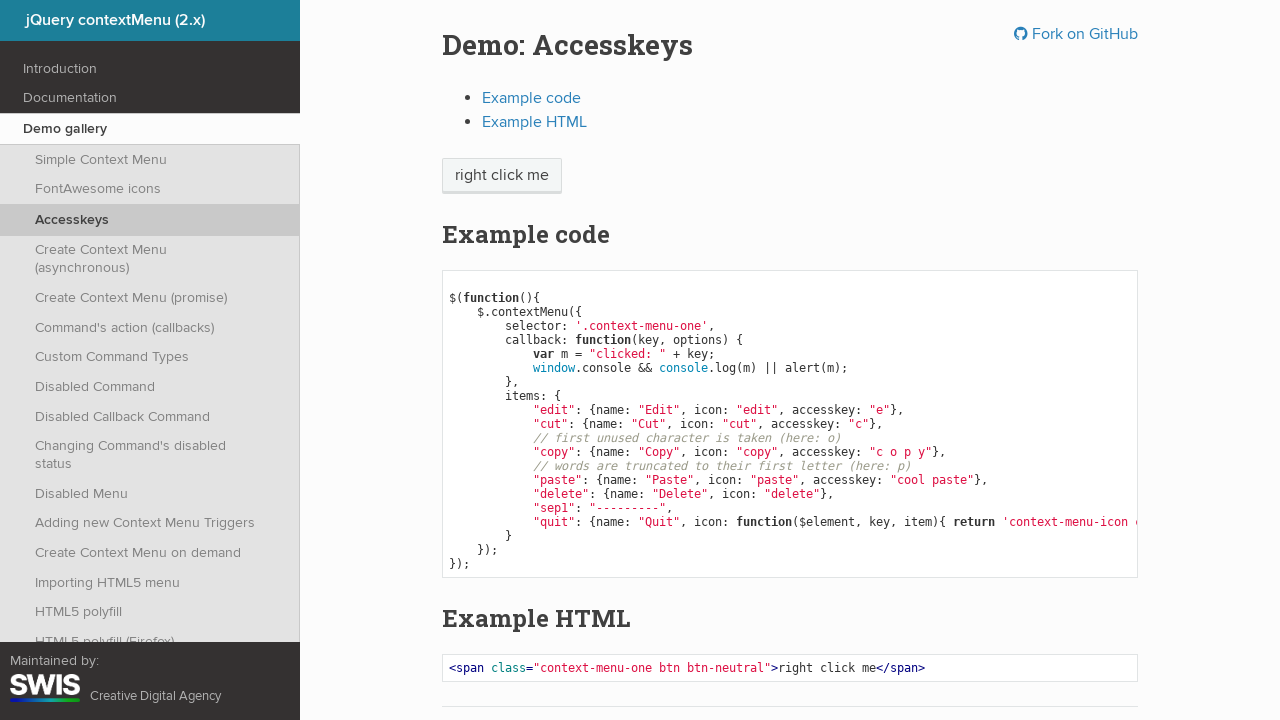

Located the context menu trigger element
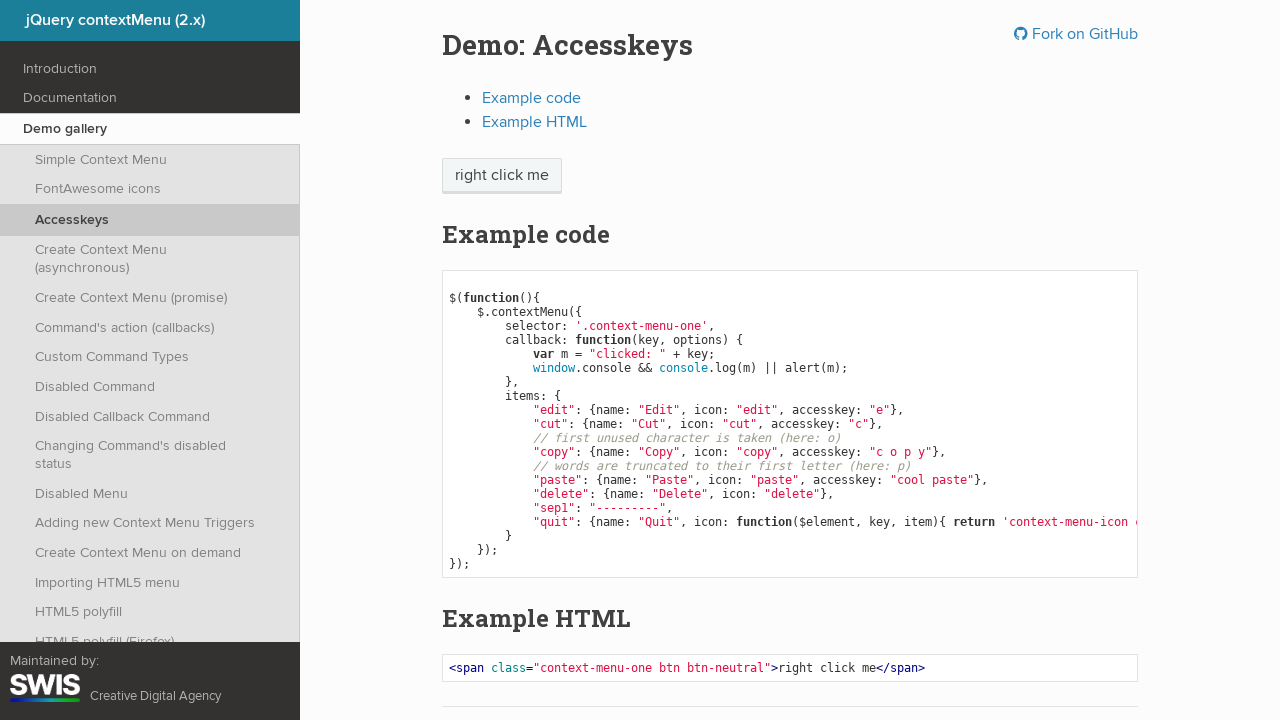

Right-clicked on the context menu trigger element to open context menu at (502, 176) on .context-menu-one.btn.btn-neutral
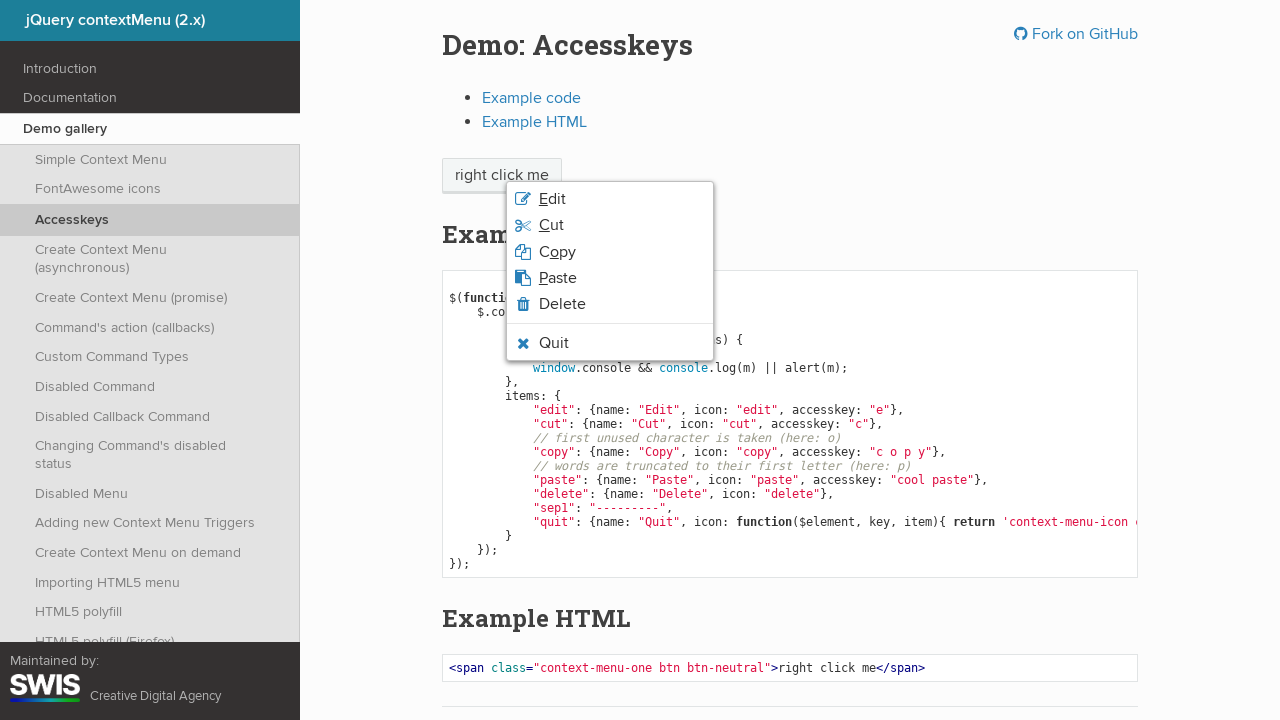

Located the edit menu item in the context menu
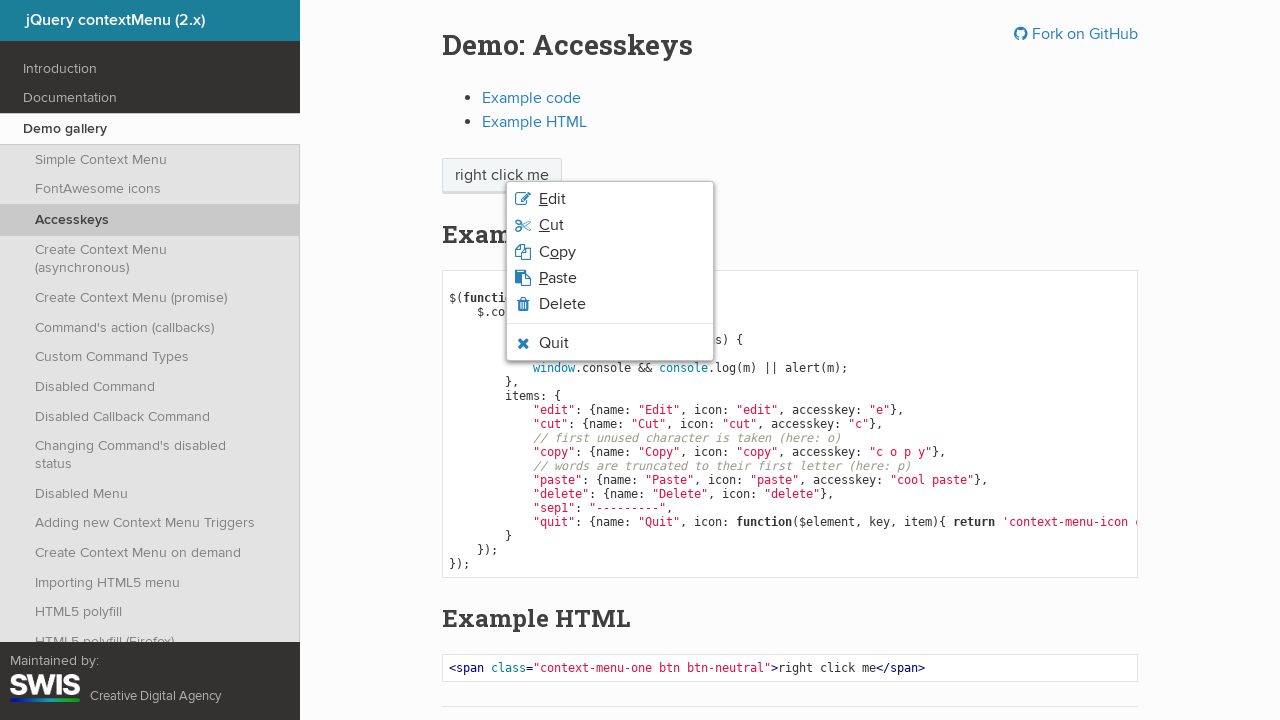

Clicked on the edit menu item at (543, 199) on (//ul//li//span)[1]
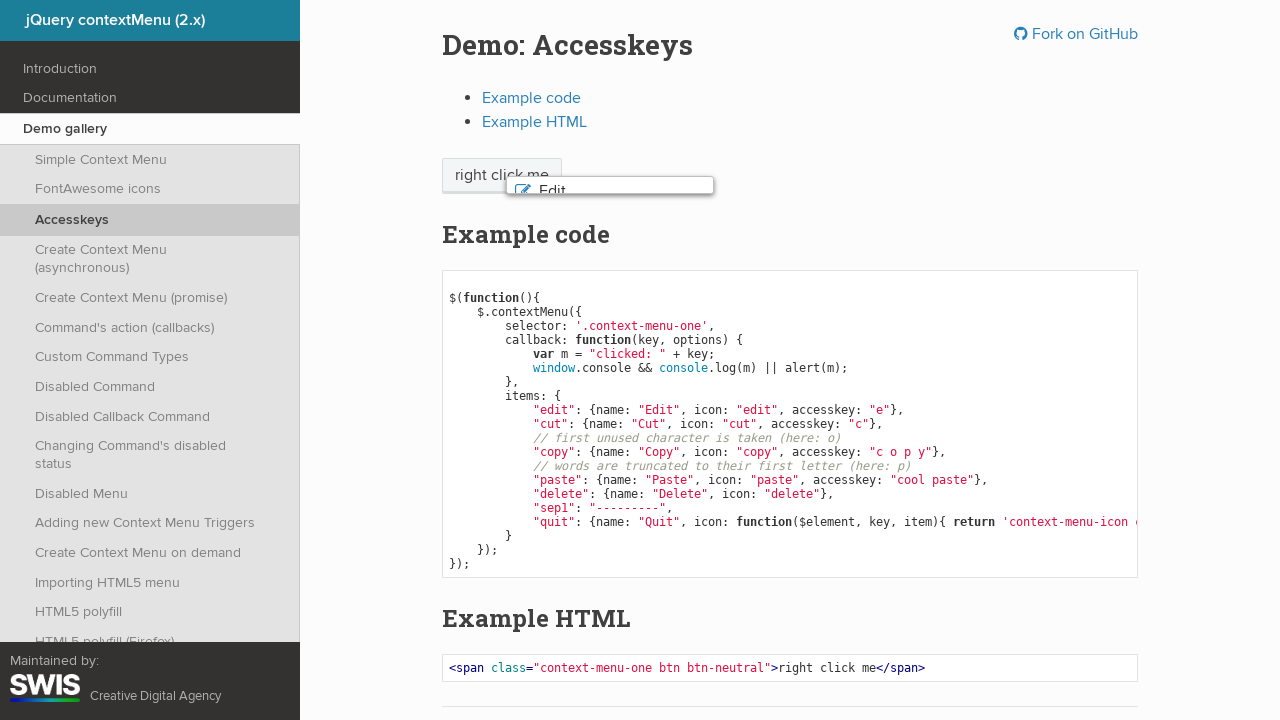

Set up dialog handler to dismiss alert messages
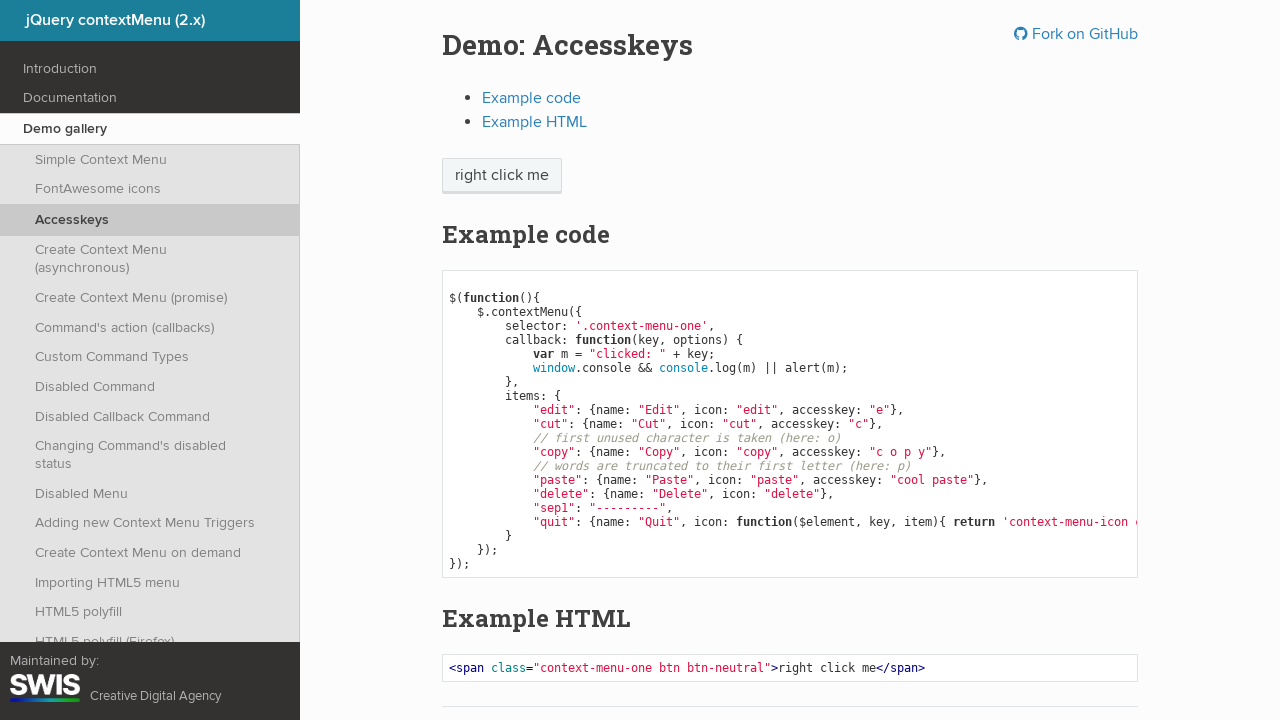

Waited for alert dialog to appear
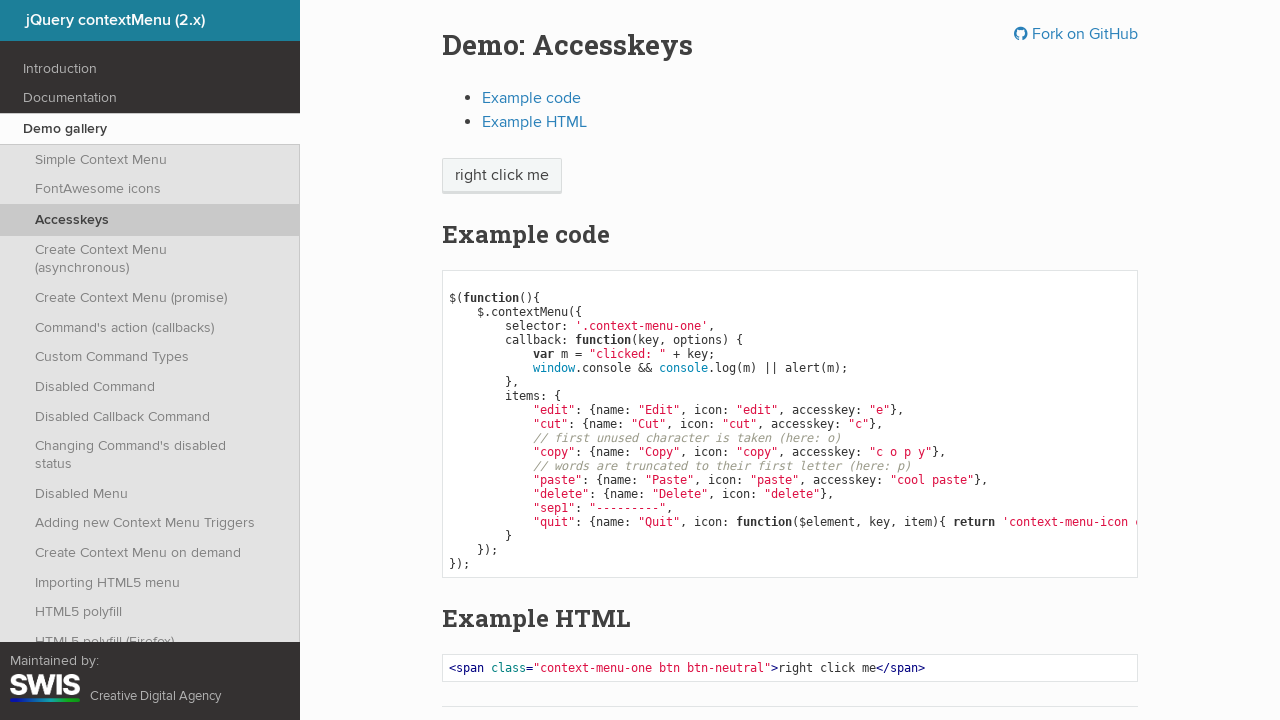

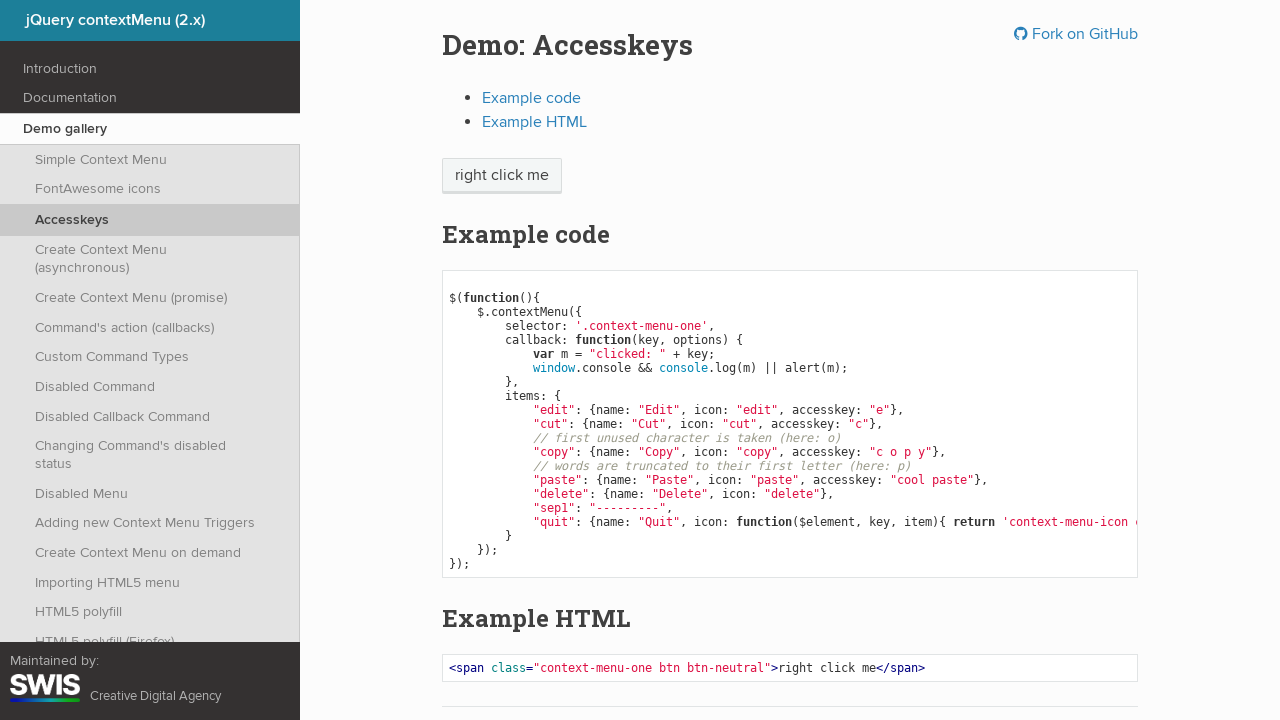